Tests a form with mathematical calculation by reading a value, computing its result, filling the answer, selecting checkboxes and radio buttons, then submitting

Starting URL: https://SunInJuly.github.io/execute_script.html

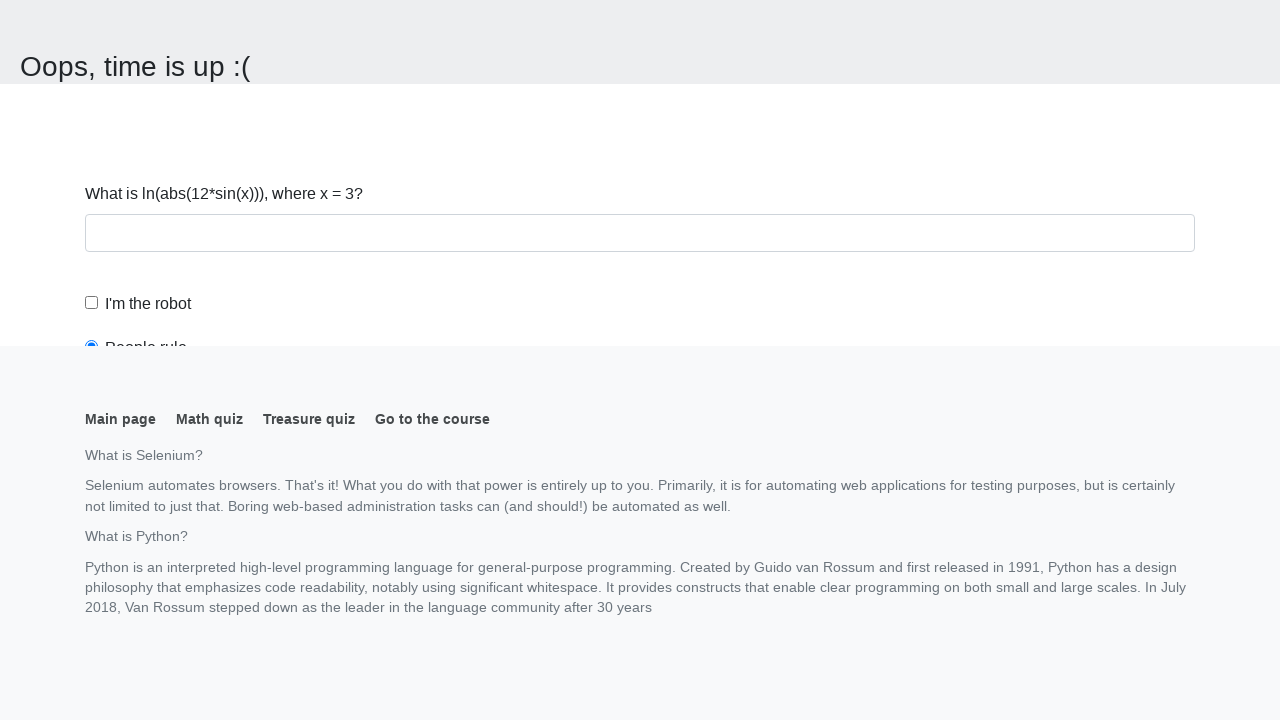

Navigated to the form page
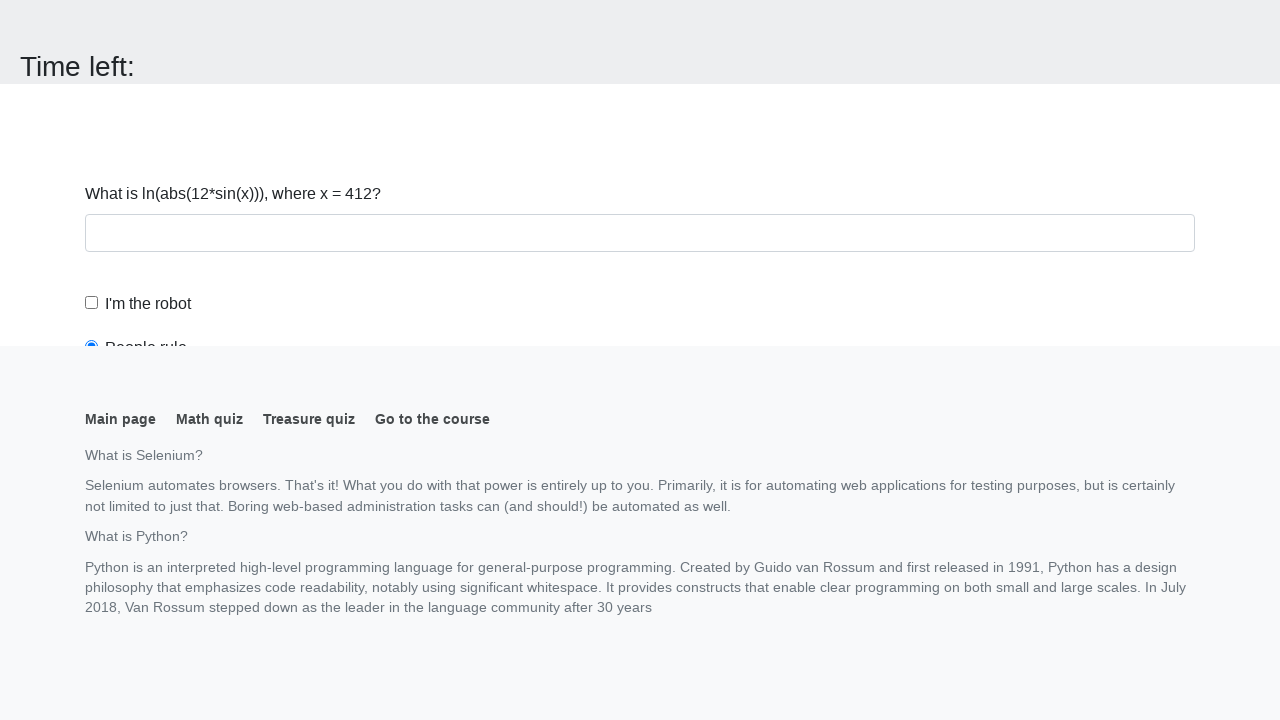

Read mathematical value from form: 412
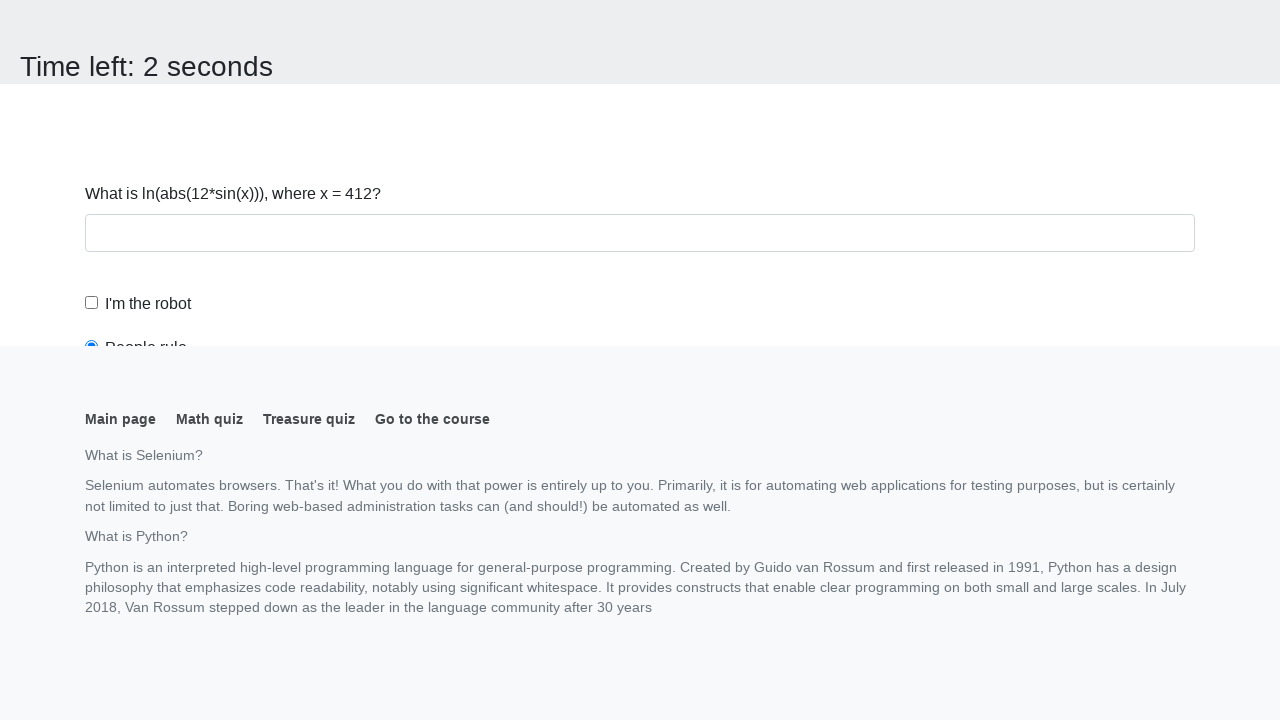

Calculated mathematical result: 1.655233611271477
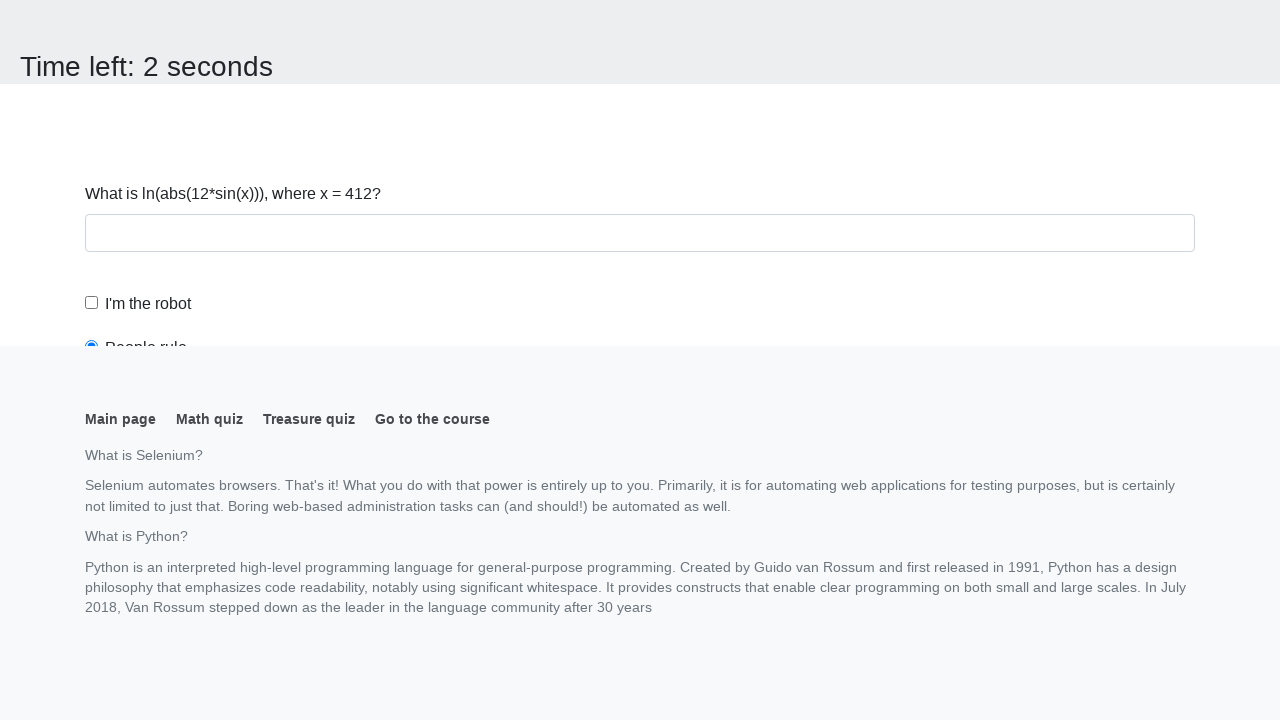

Scrolled to answer field
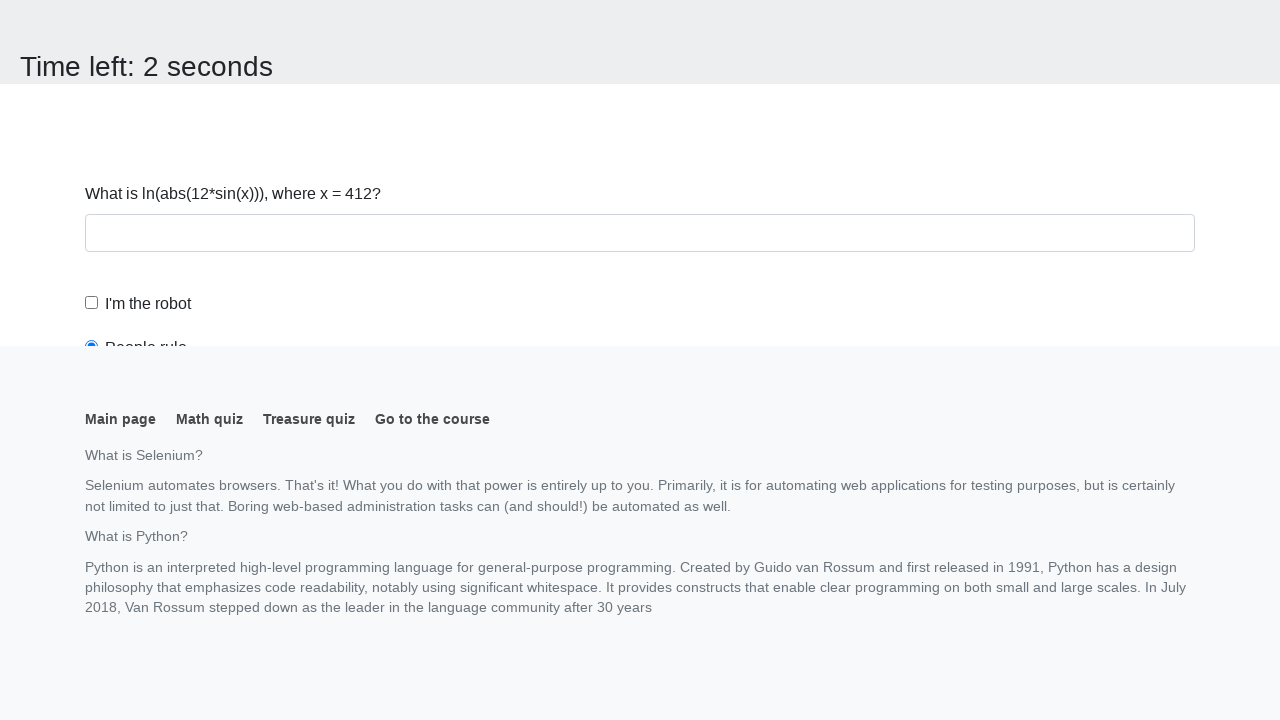

Filled answer field with calculated value: 1.655233611271477 on #answer
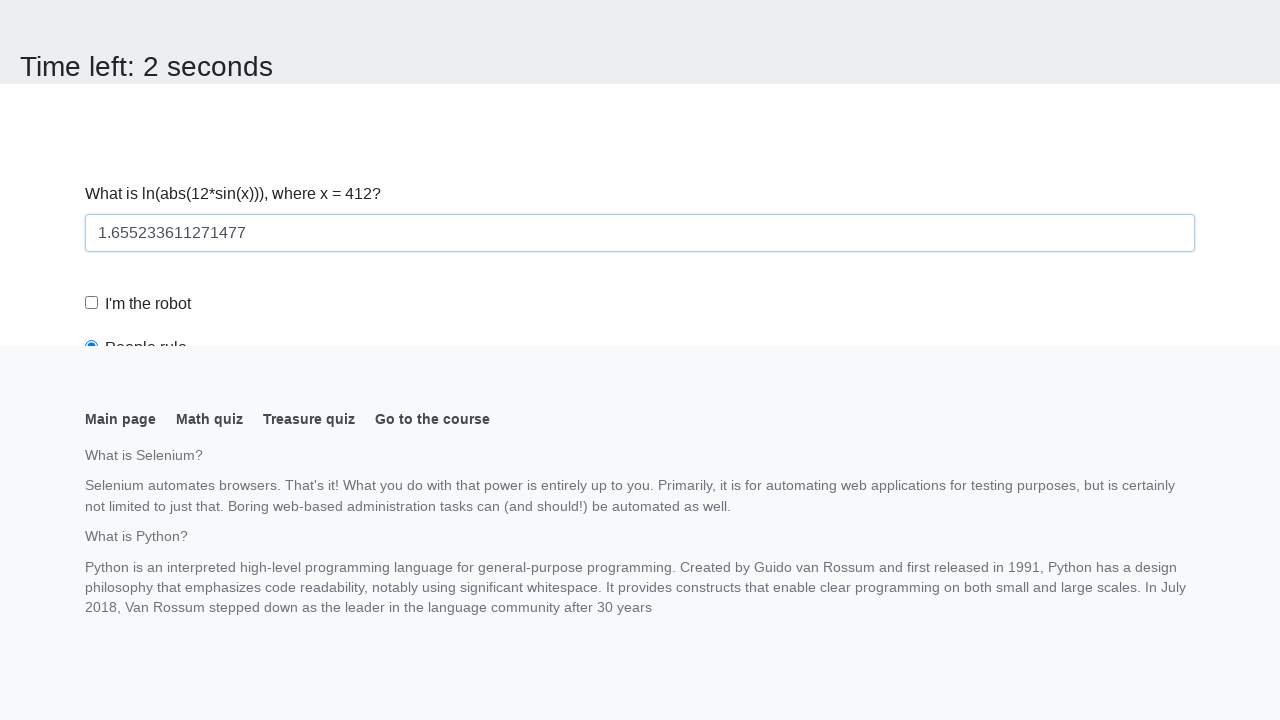

Scrolled to robot checkbox
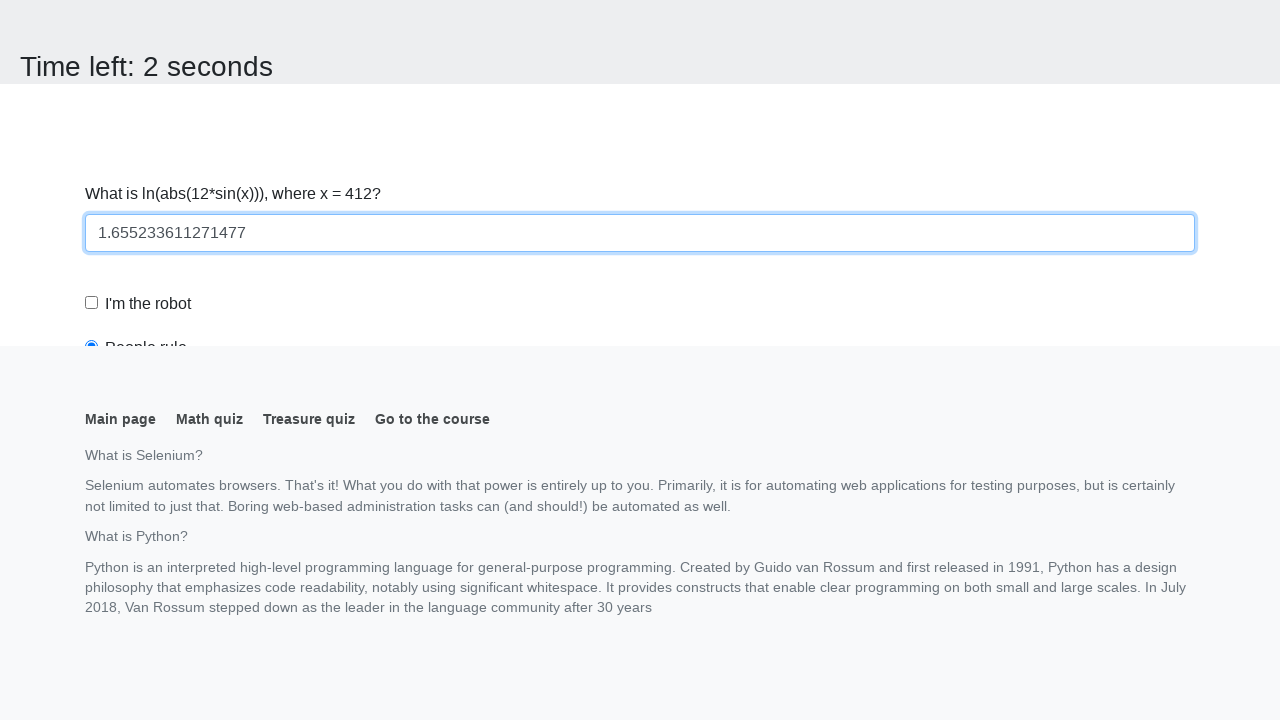

Clicked the robot checkbox at (92, 303) on #robotCheckbox
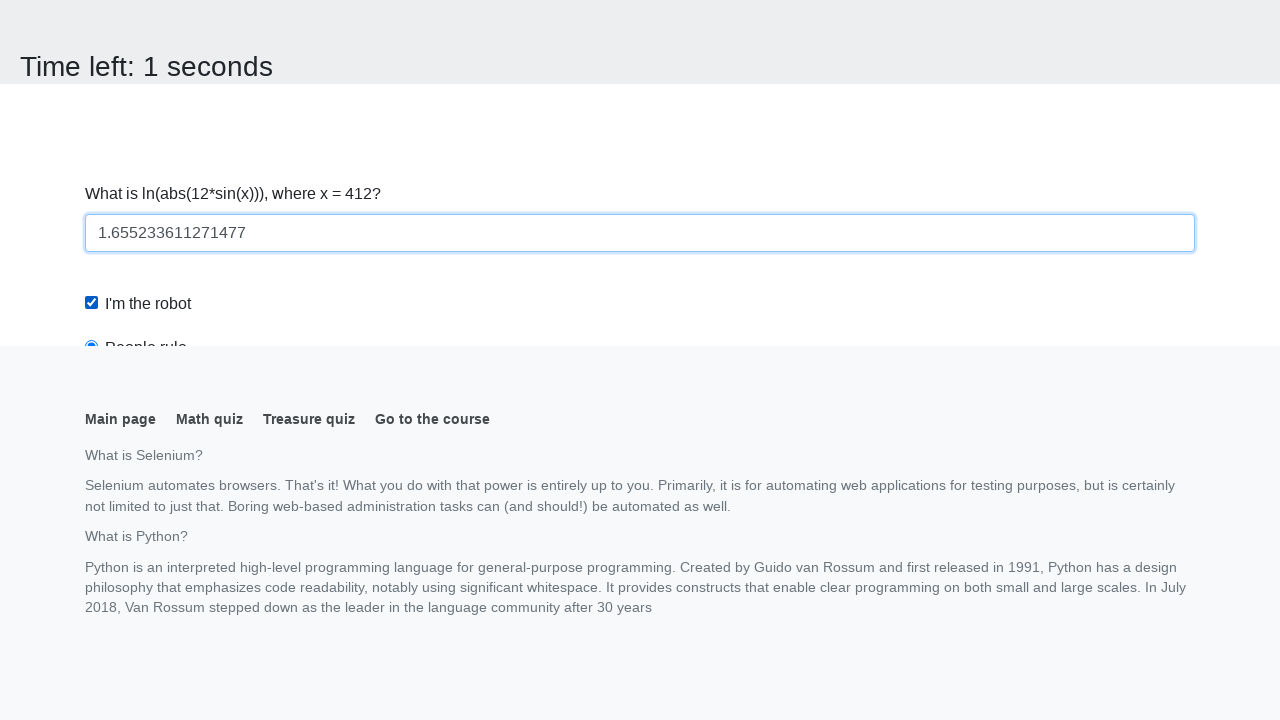

Scrolled to robots rule radio button
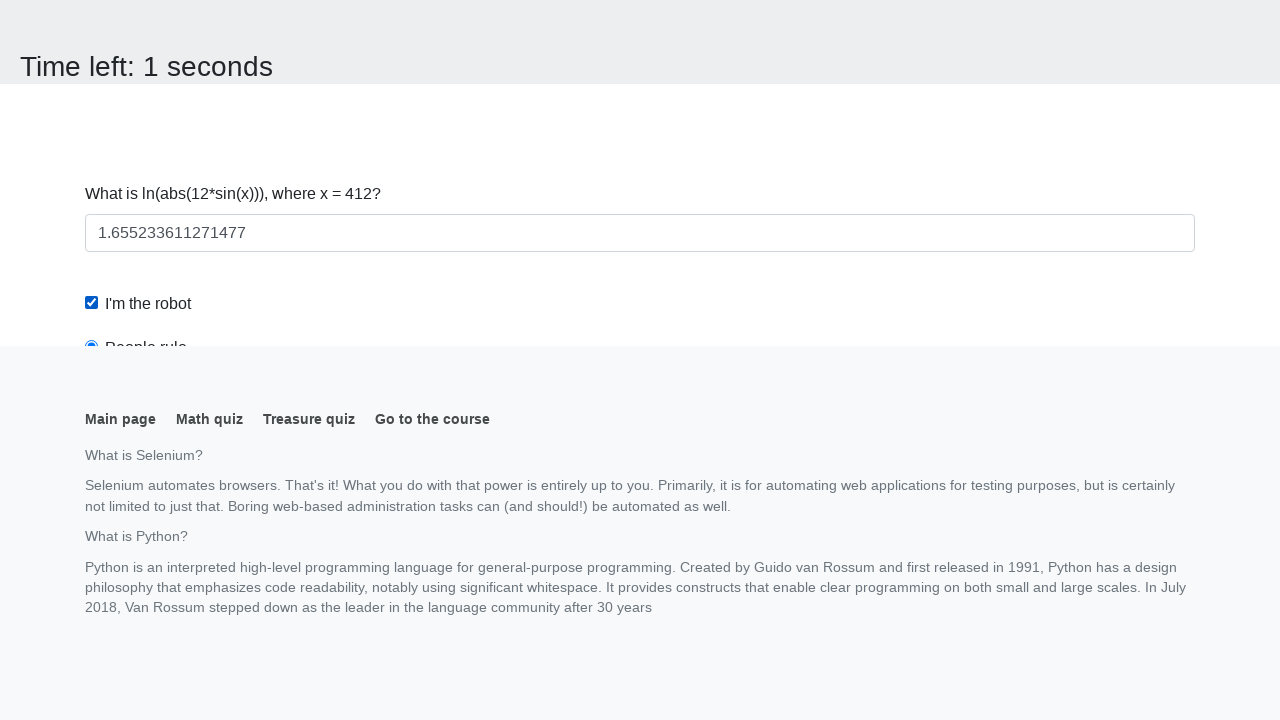

Clicked the robots rule radio button at (92, 7) on #robotsRule
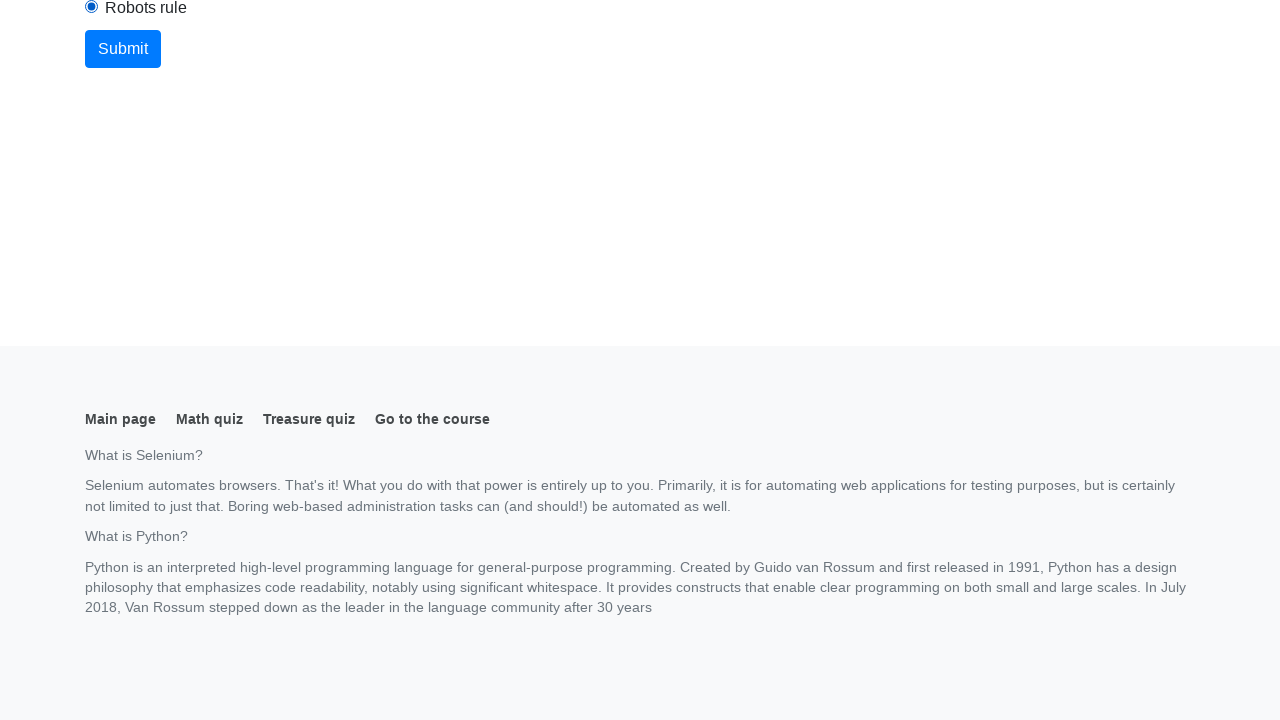

Scrolled to submit button
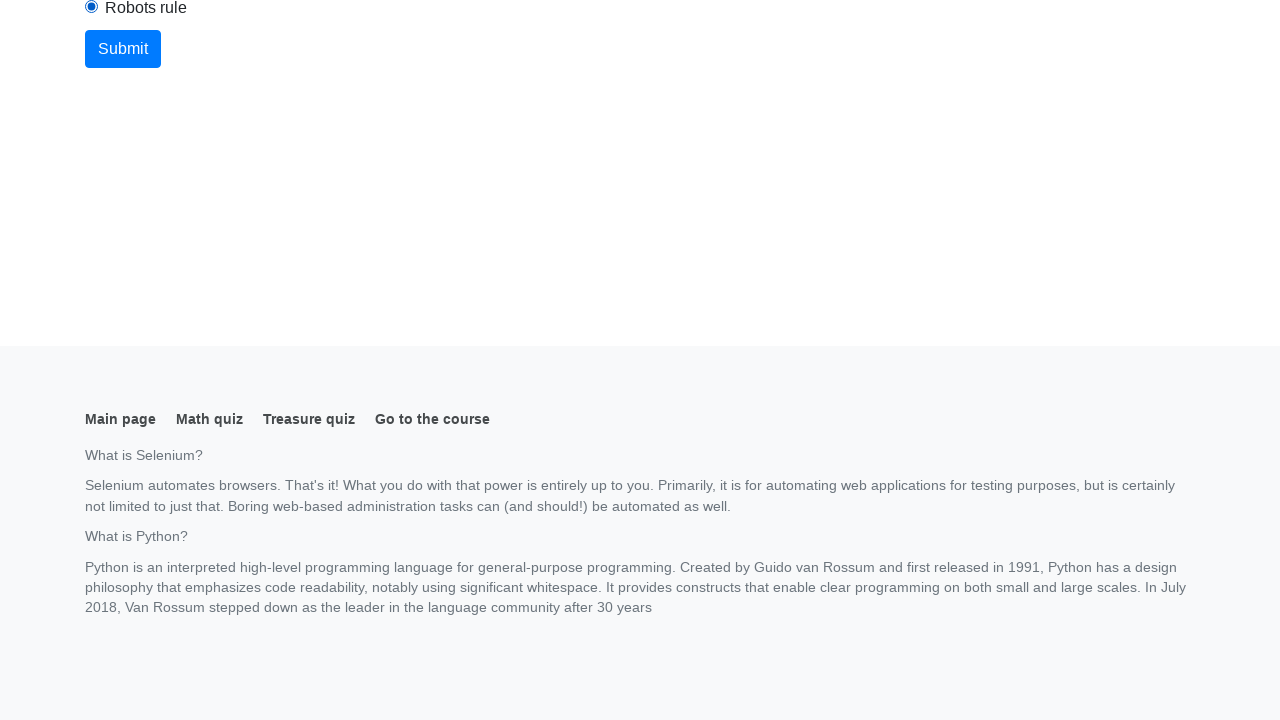

Clicked submit button to submit the form at (123, 49) on button
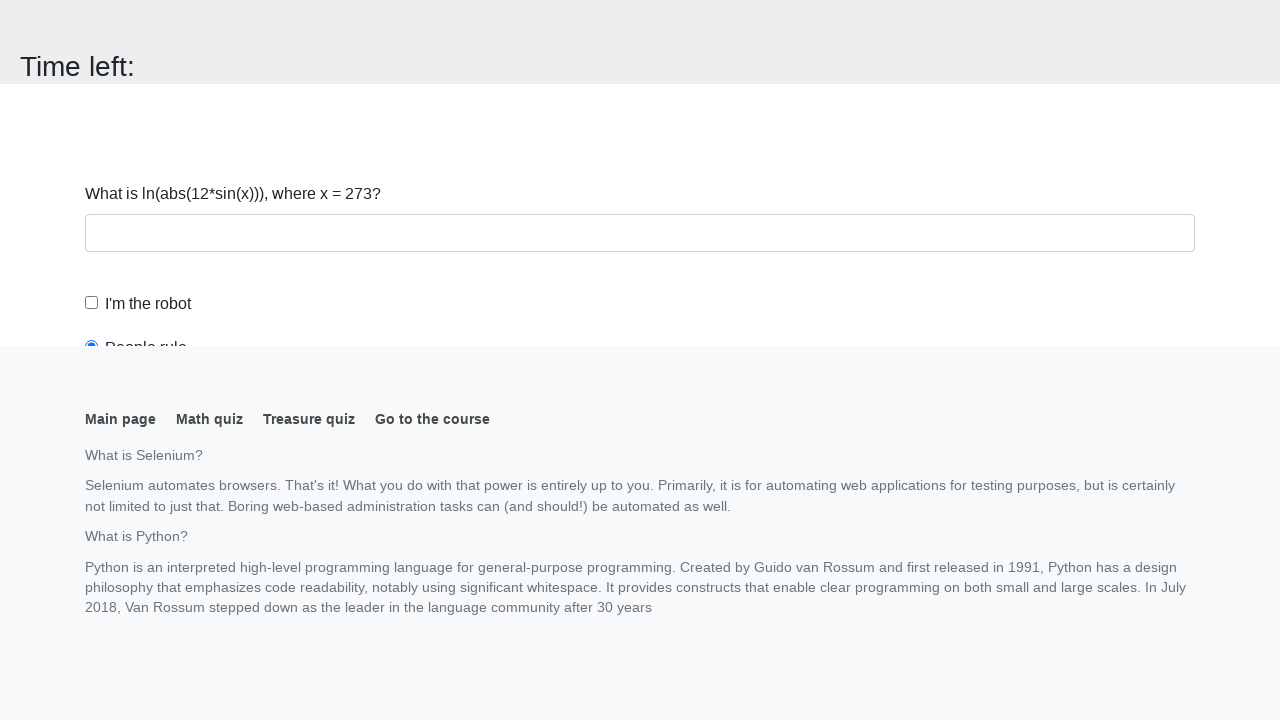

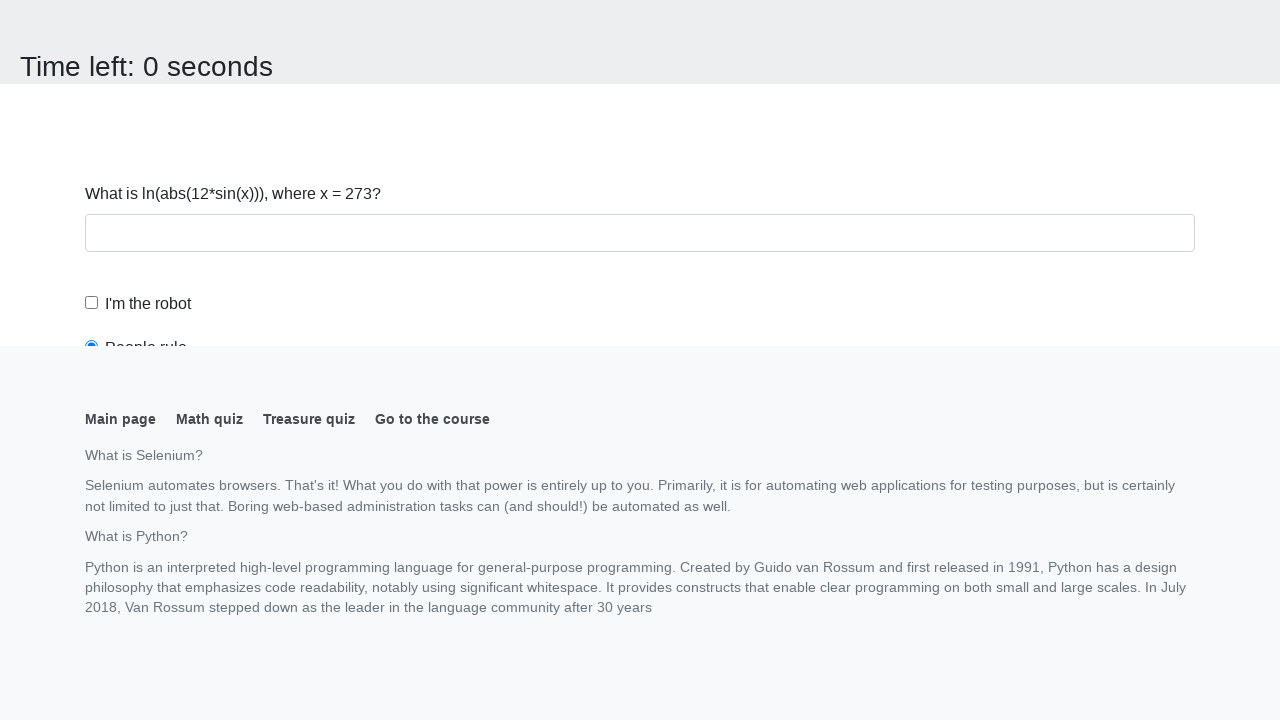